Tests drag-and-drop functionality by dragging an element and dropping it onto a target element within an iframe

Starting URL: https://jqueryui.com/droppable/

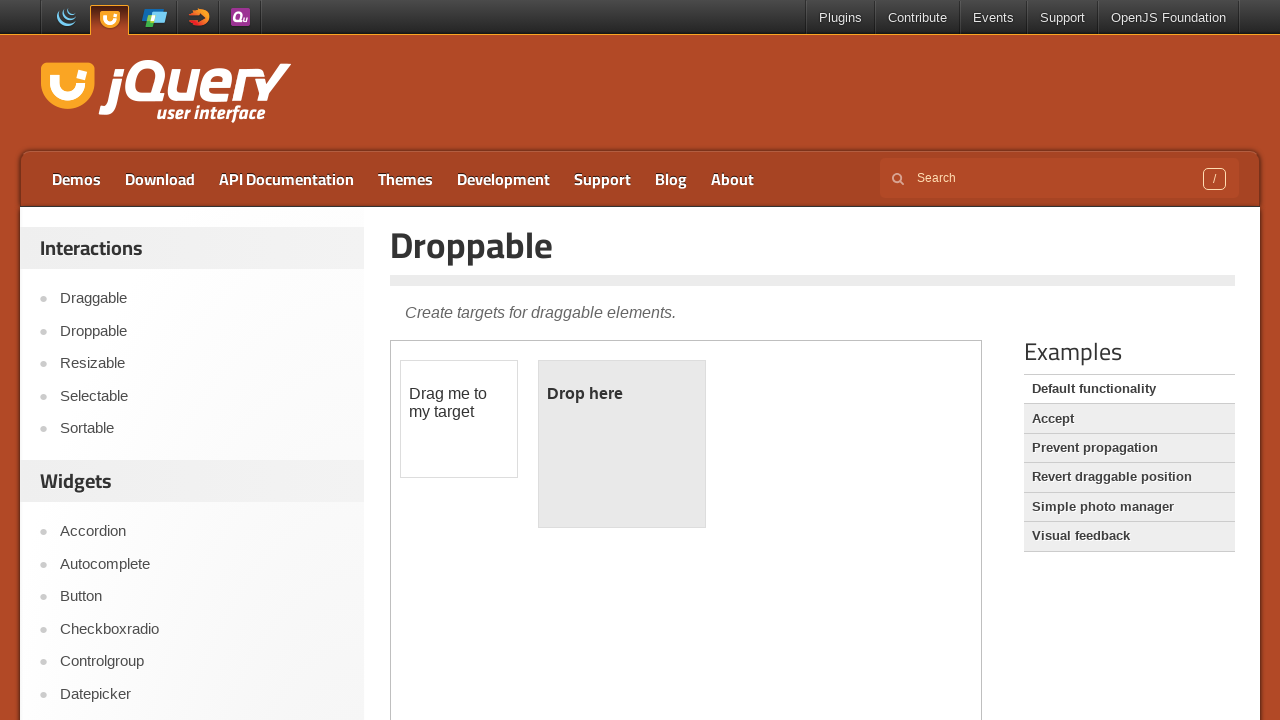

Located the first iframe containing drag-and-drop demo
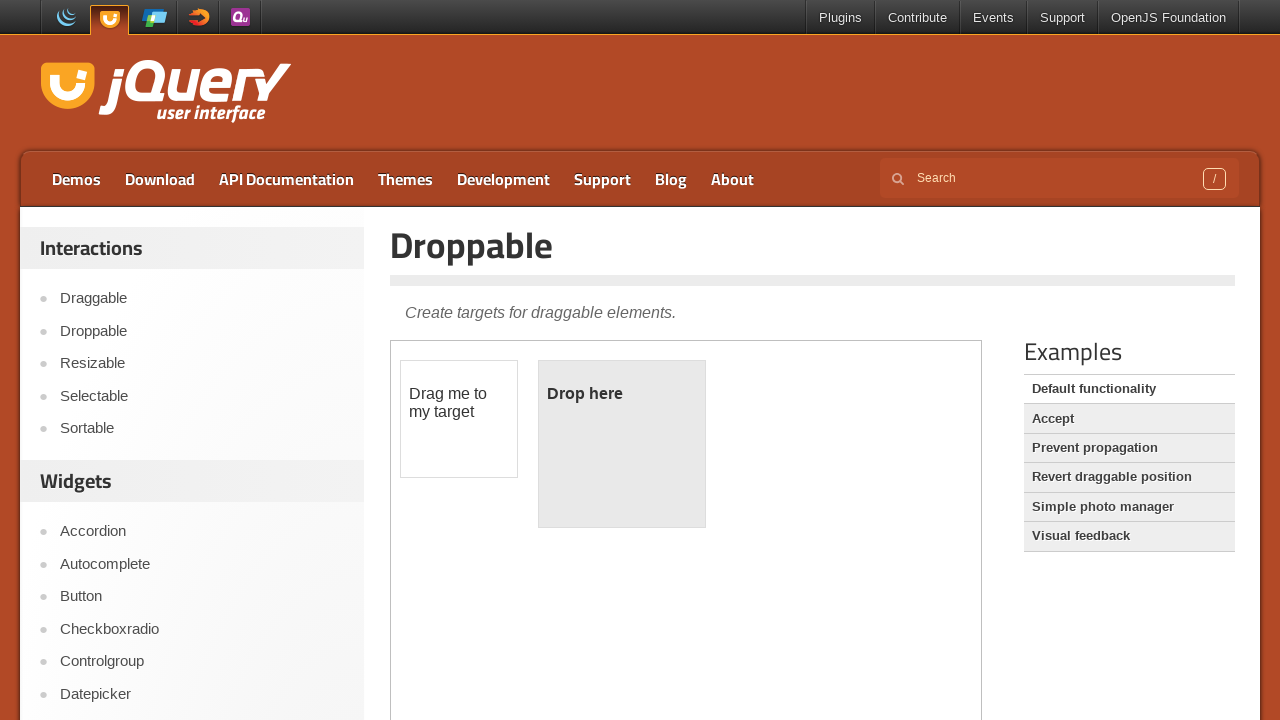

Located the draggable element
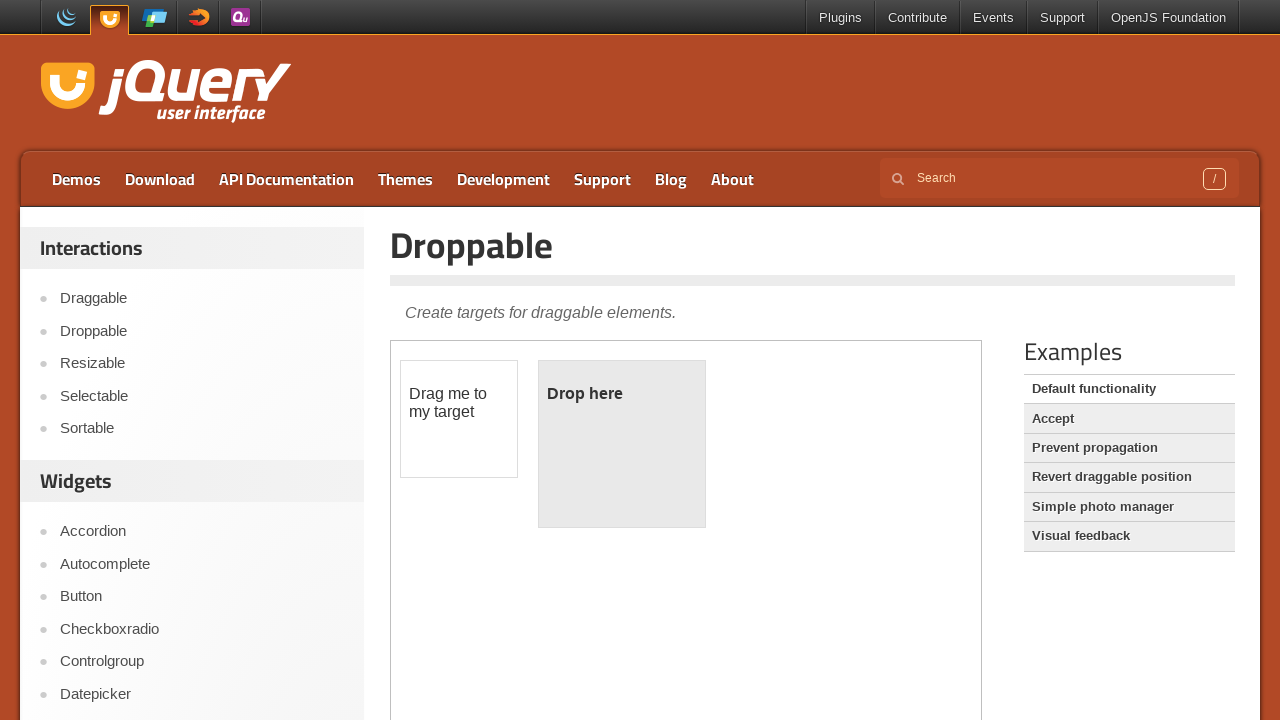

Located the droppable target element
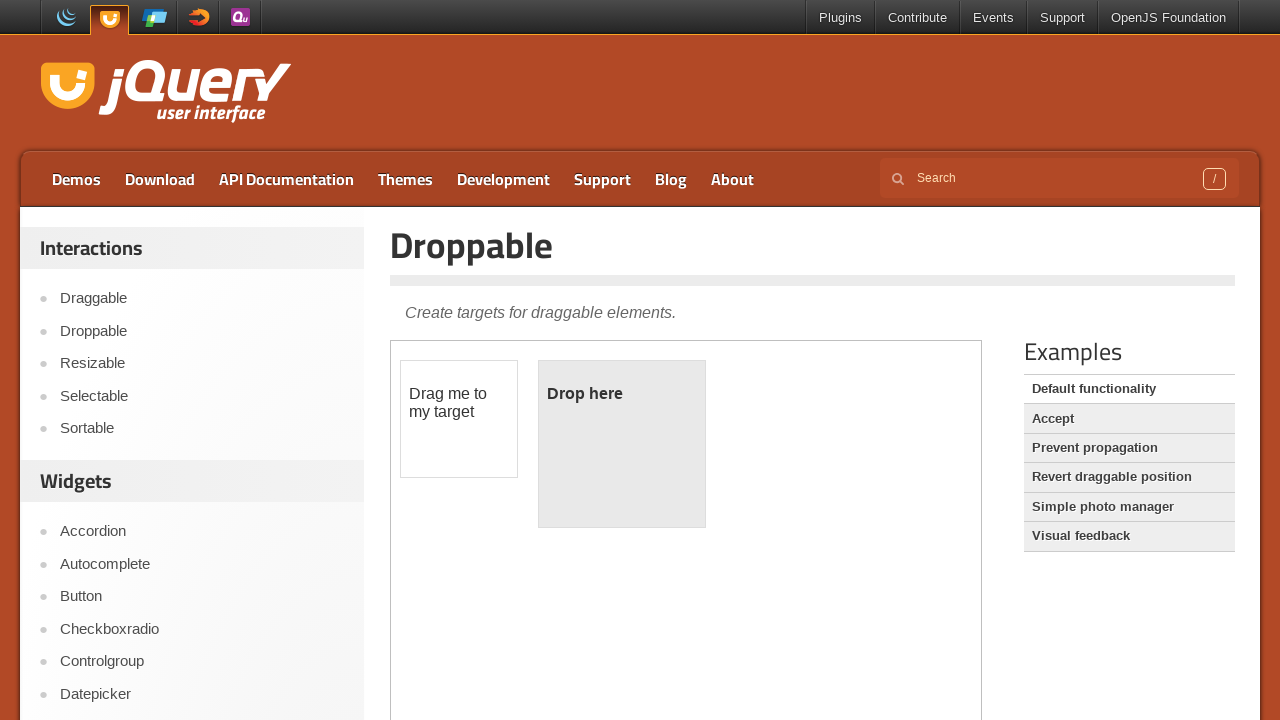

Dragged and dropped the draggable element onto the droppable target at (622, 444)
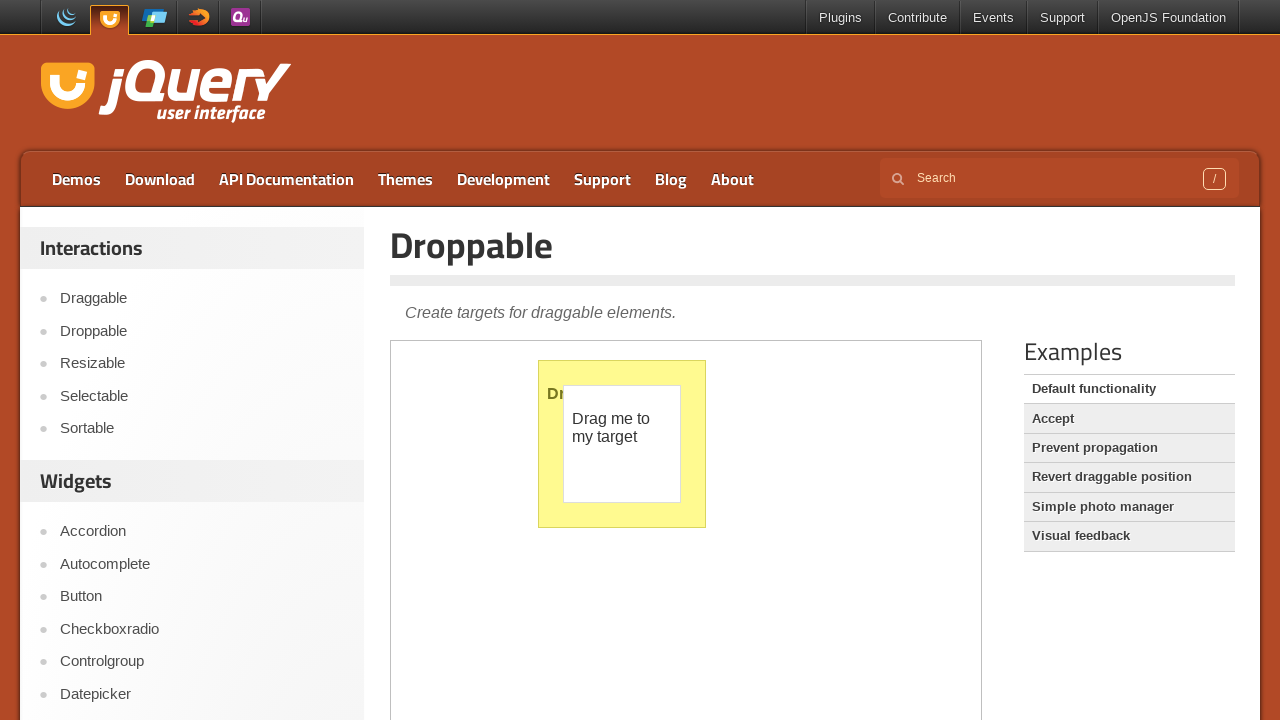

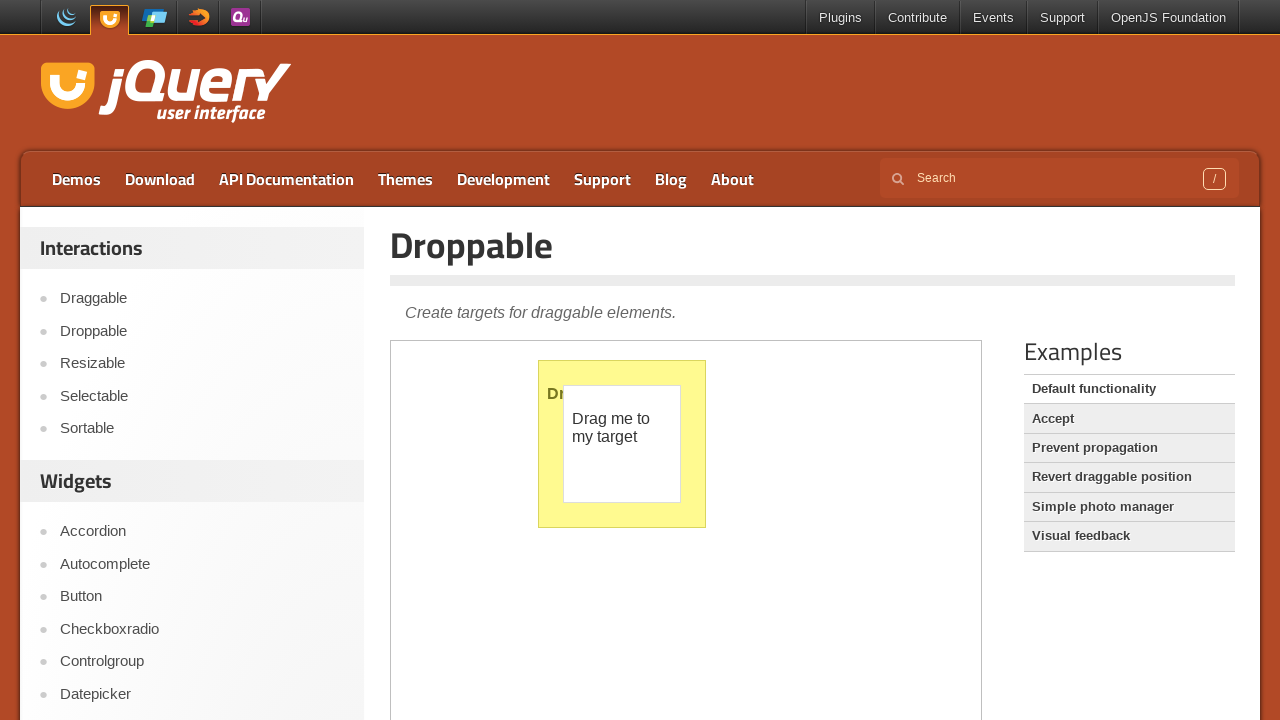